Tests scrolling functionality on a page and within a table element, then verifies that the sum of values in a table column matches the displayed total

Starting URL: https://rahulshettyacademy.com/AutomationPractice/

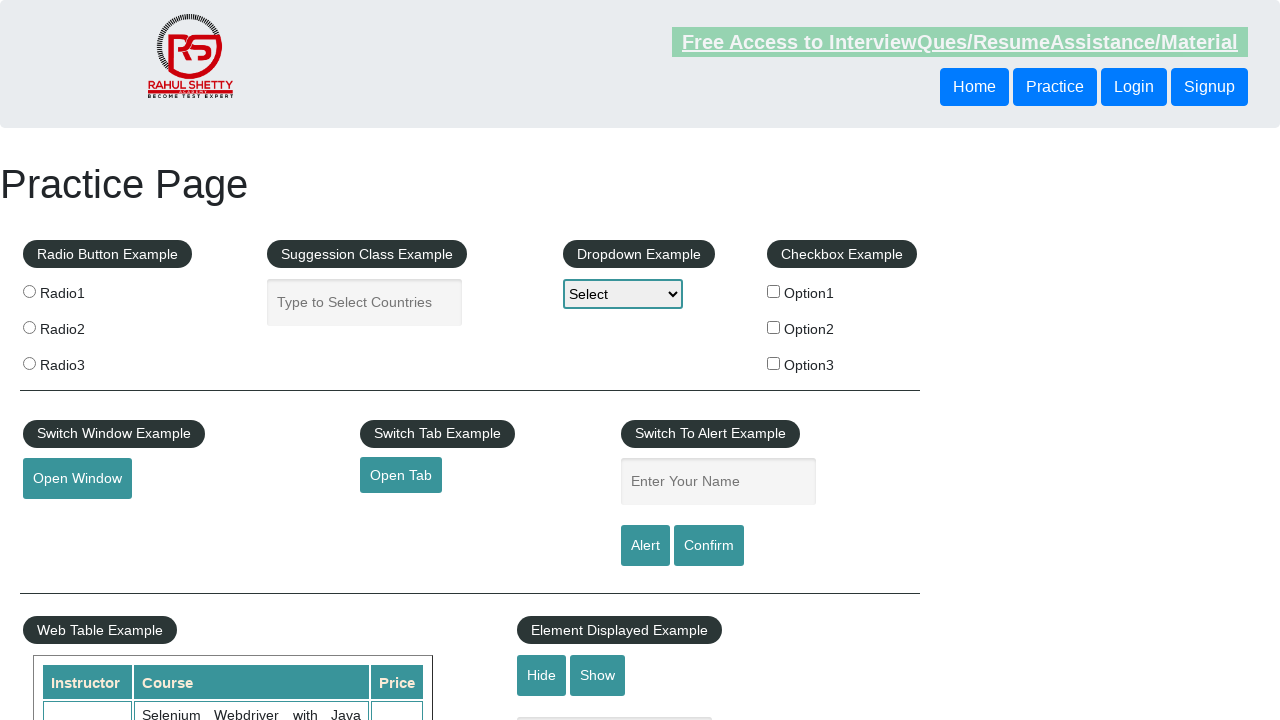

Scrolled down the page by 500 pixels
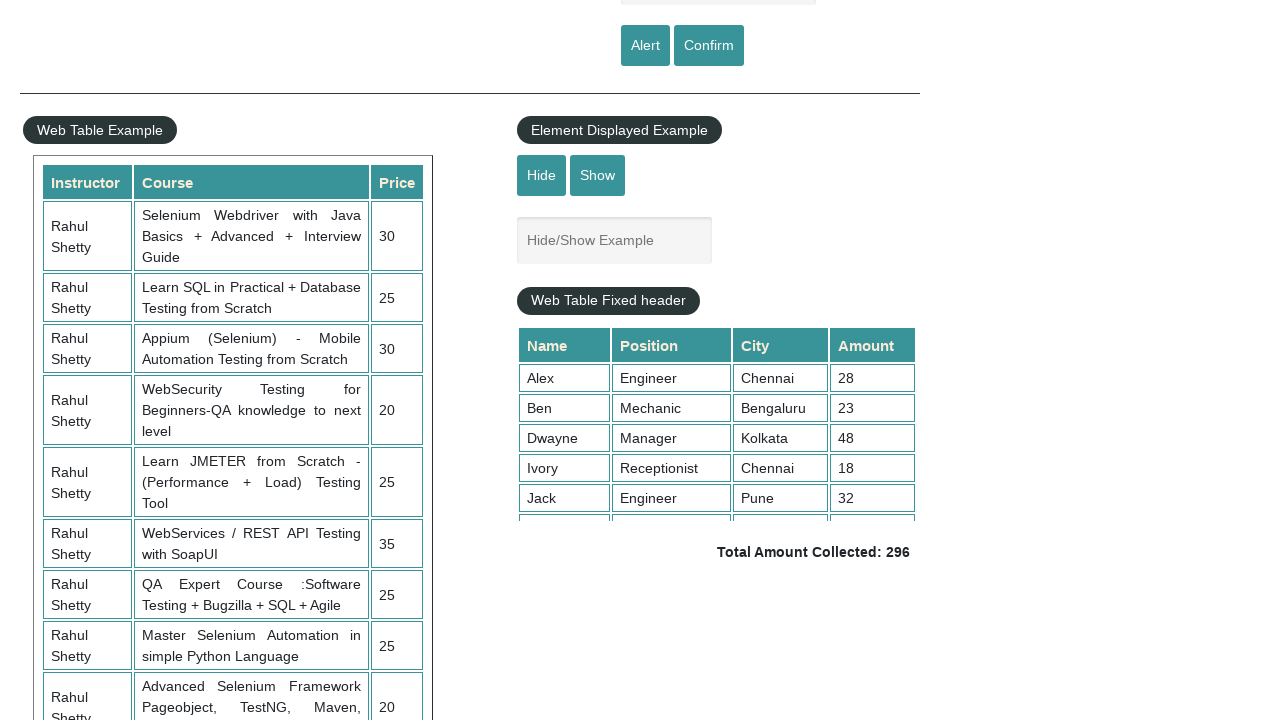

Scrolled within the fixed table header element to position 5000
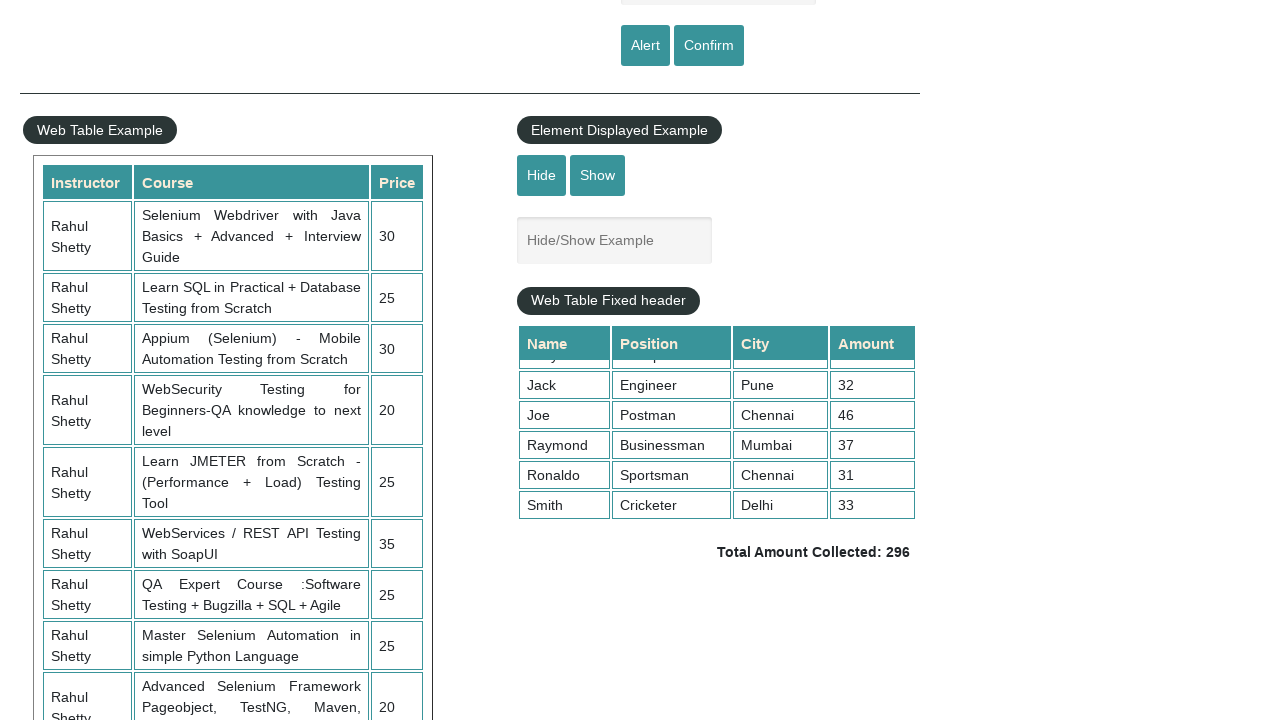

Waited for table column 4 to load
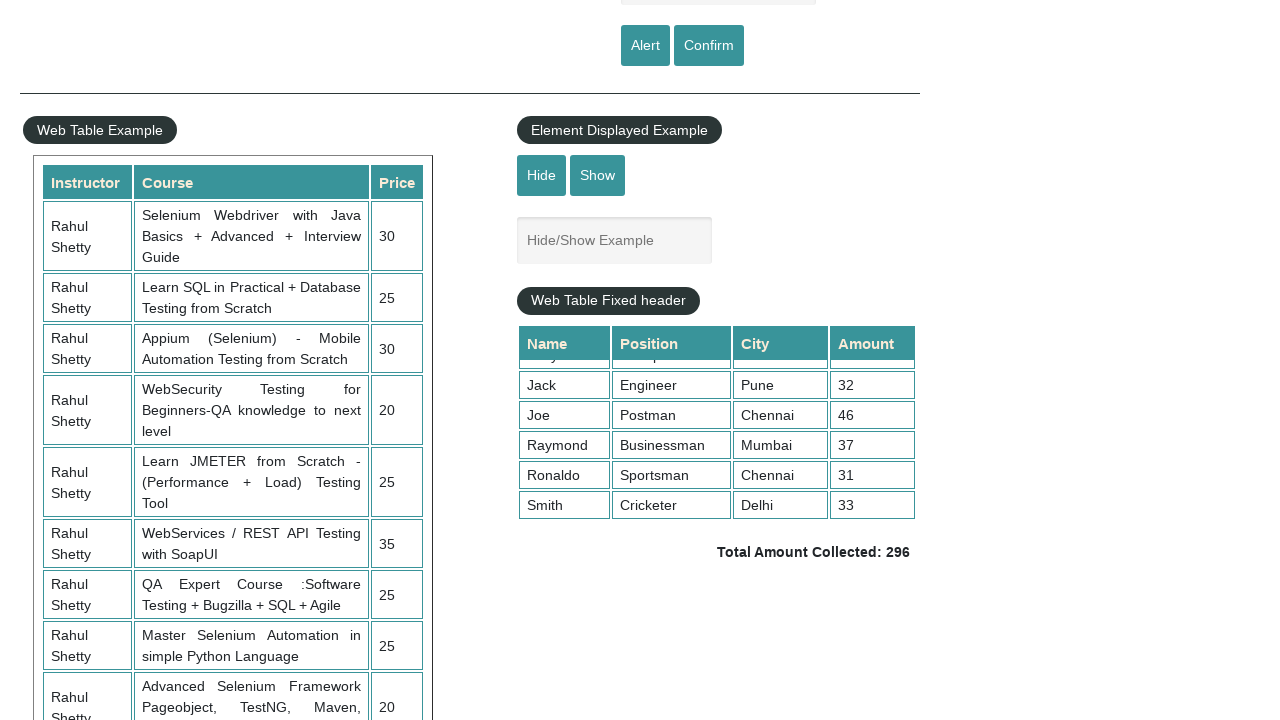

Retrieved all values from table column 4 (9 rows found)
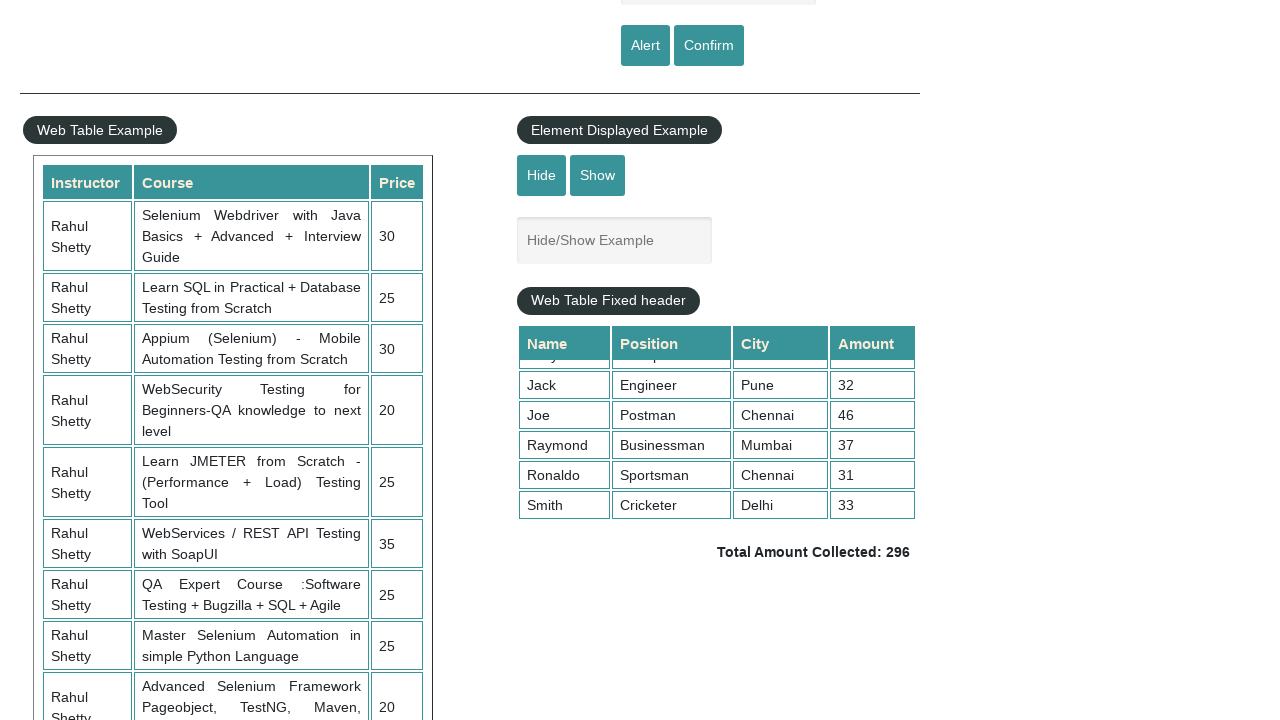

Calculated sum of all column 4 values: 296
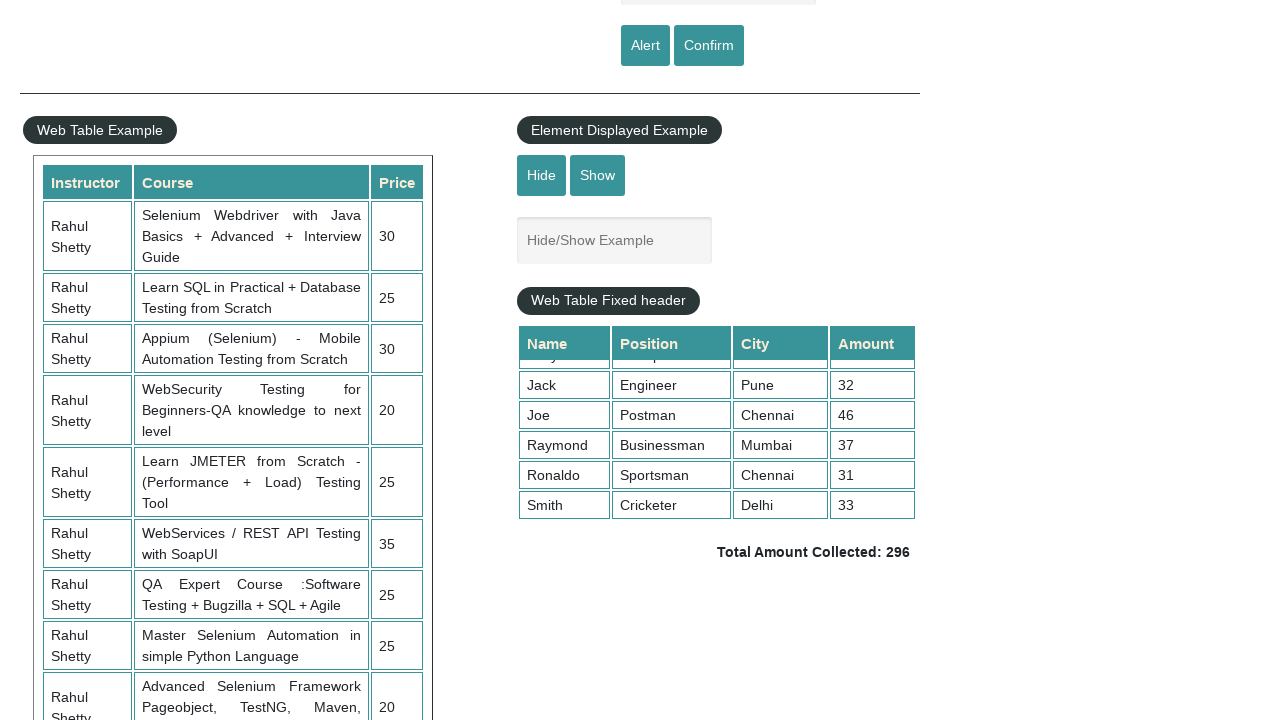

Retrieved displayed total amount text: Total Amount Collected: 296
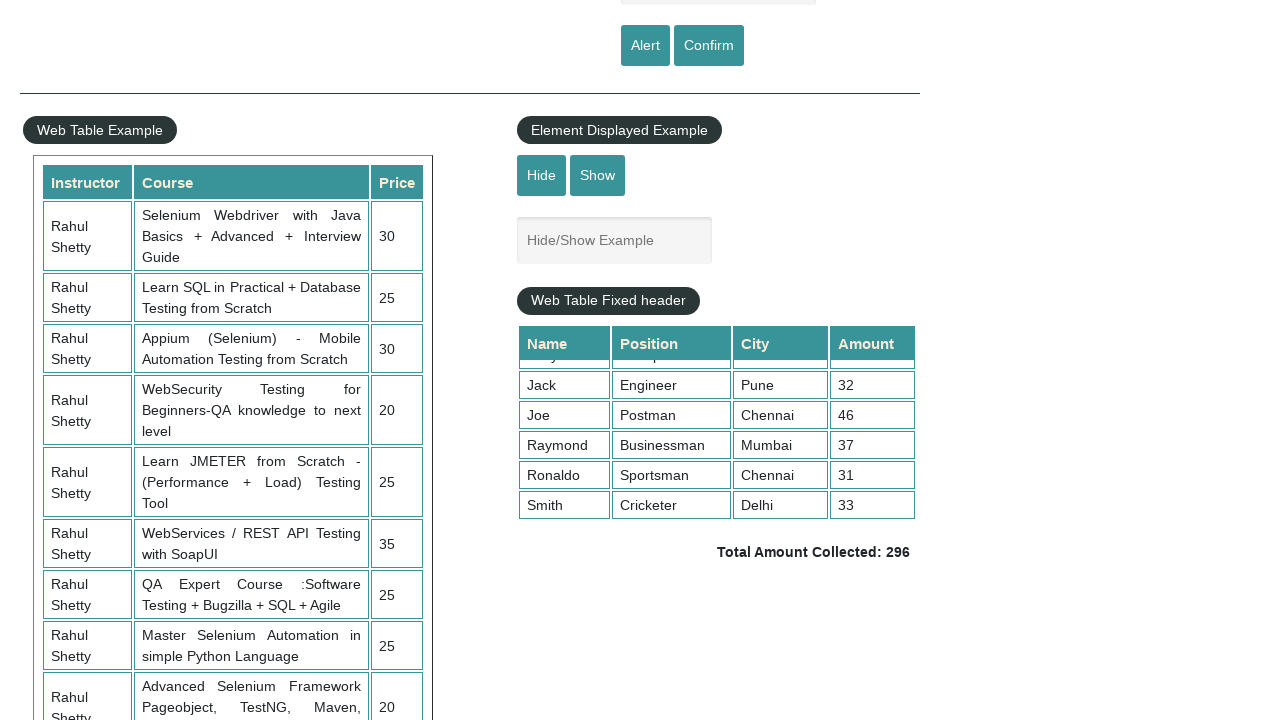

Parsed displayed total: 296
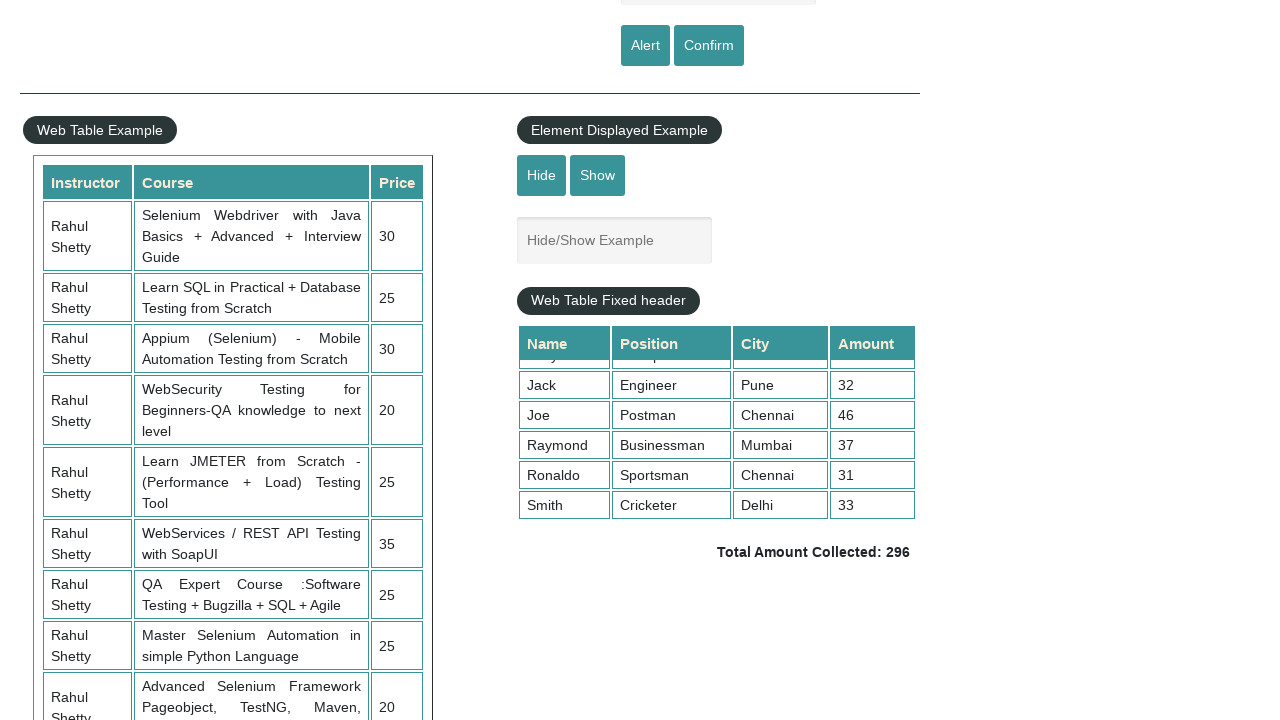

Verified calculated sum (296) matches displayed total (296)
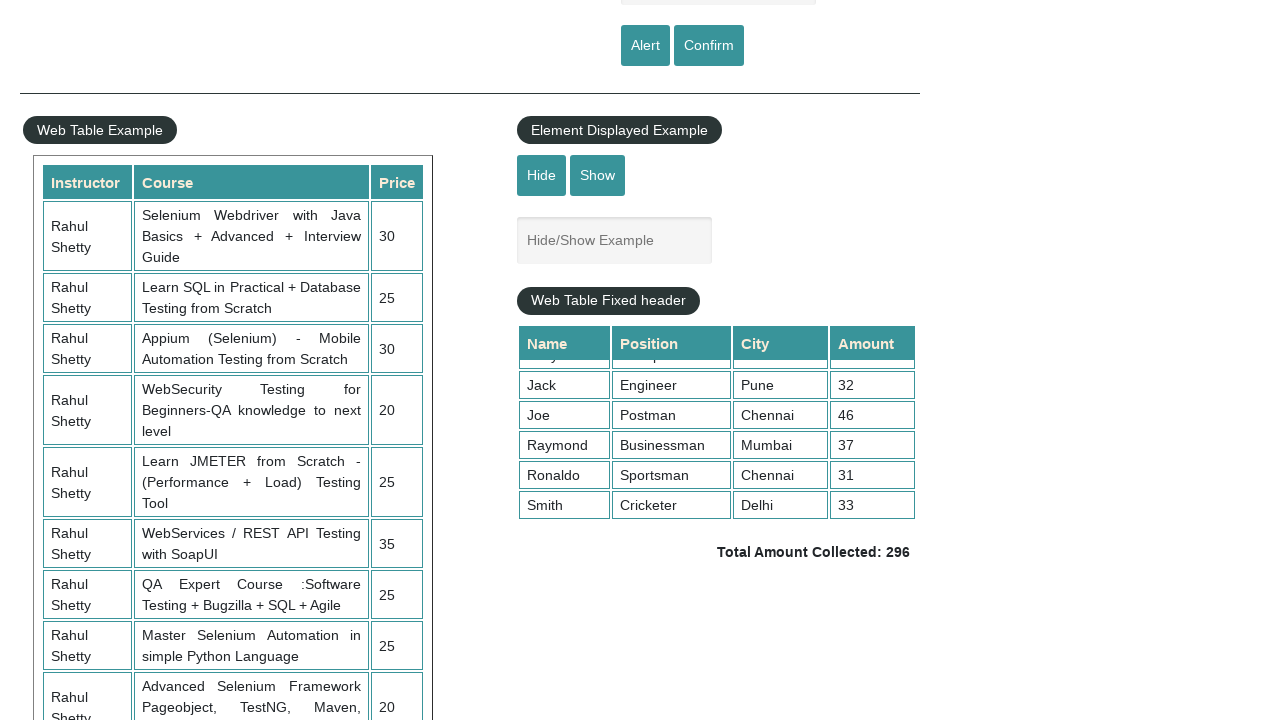

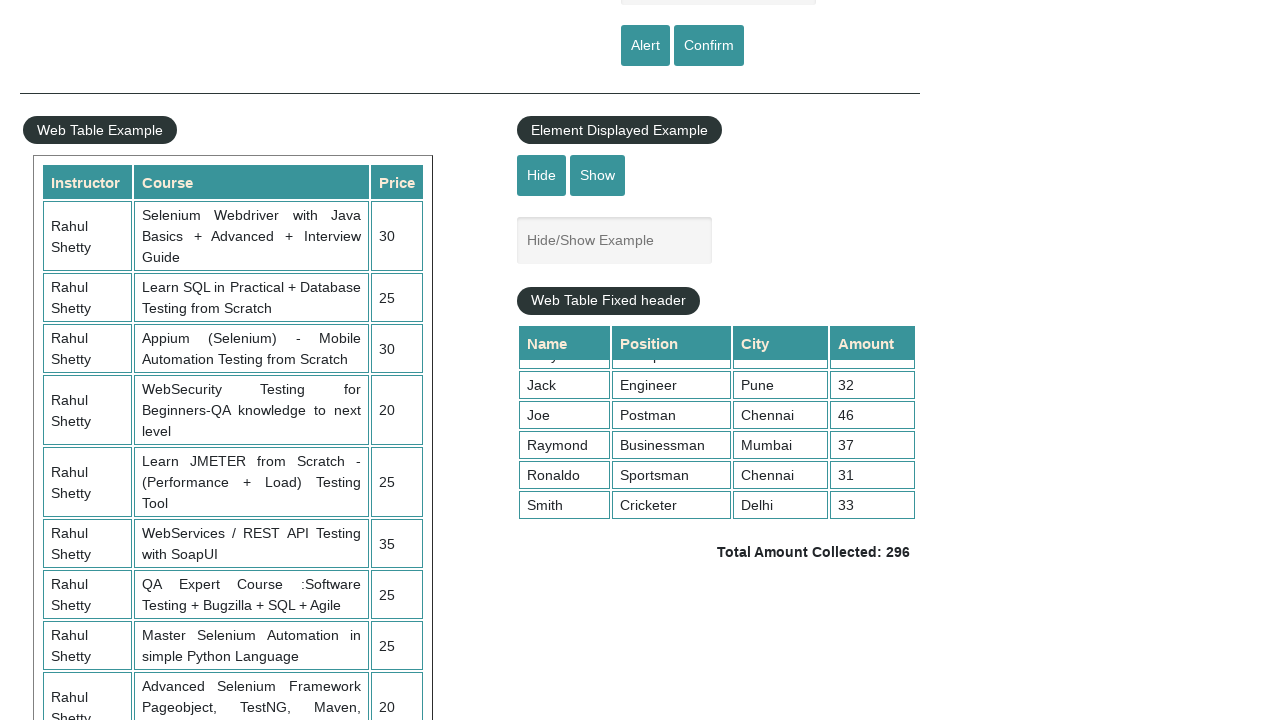